Tests the health insurance quote flow on Coverfox by clicking through the initial steps, selecting age from dropdown, entering pincode and mobile number, and interacting with insurance plan filters.

Starting URL: https://www.coverfox.com/

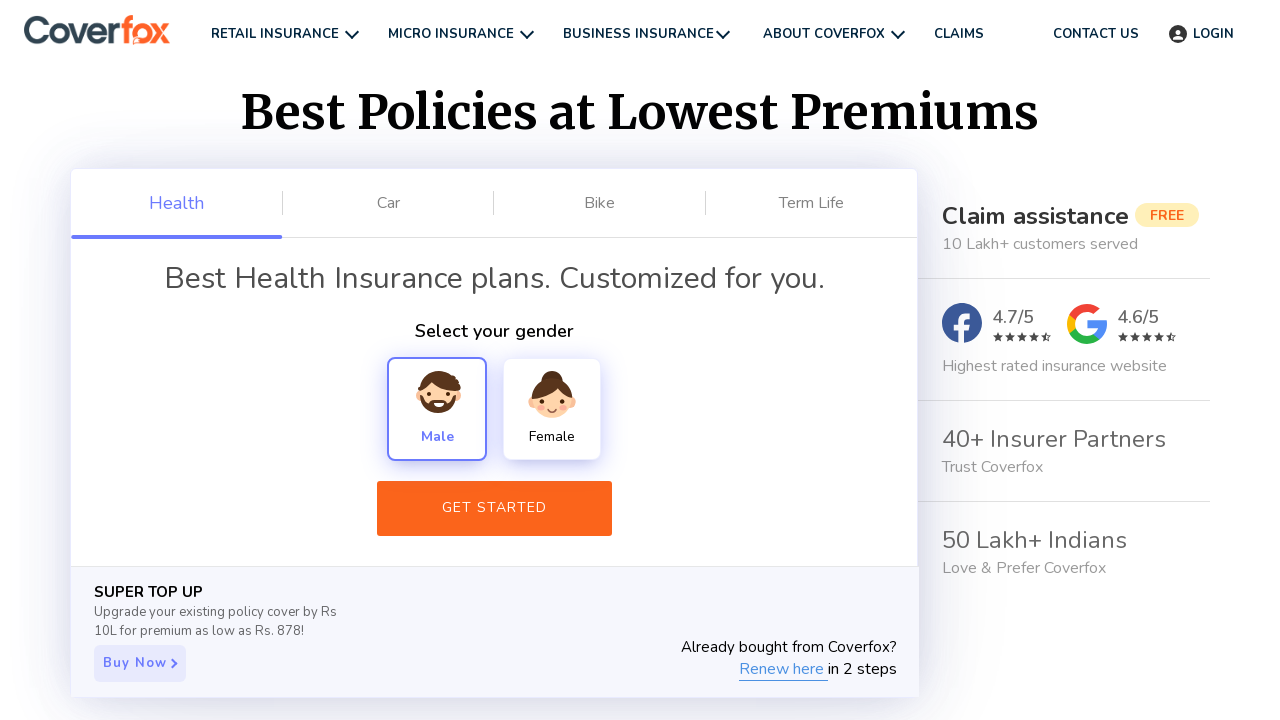

Clicked Get Started button on initial page at (494, 508) on xpath=//button[text()='Get Started']
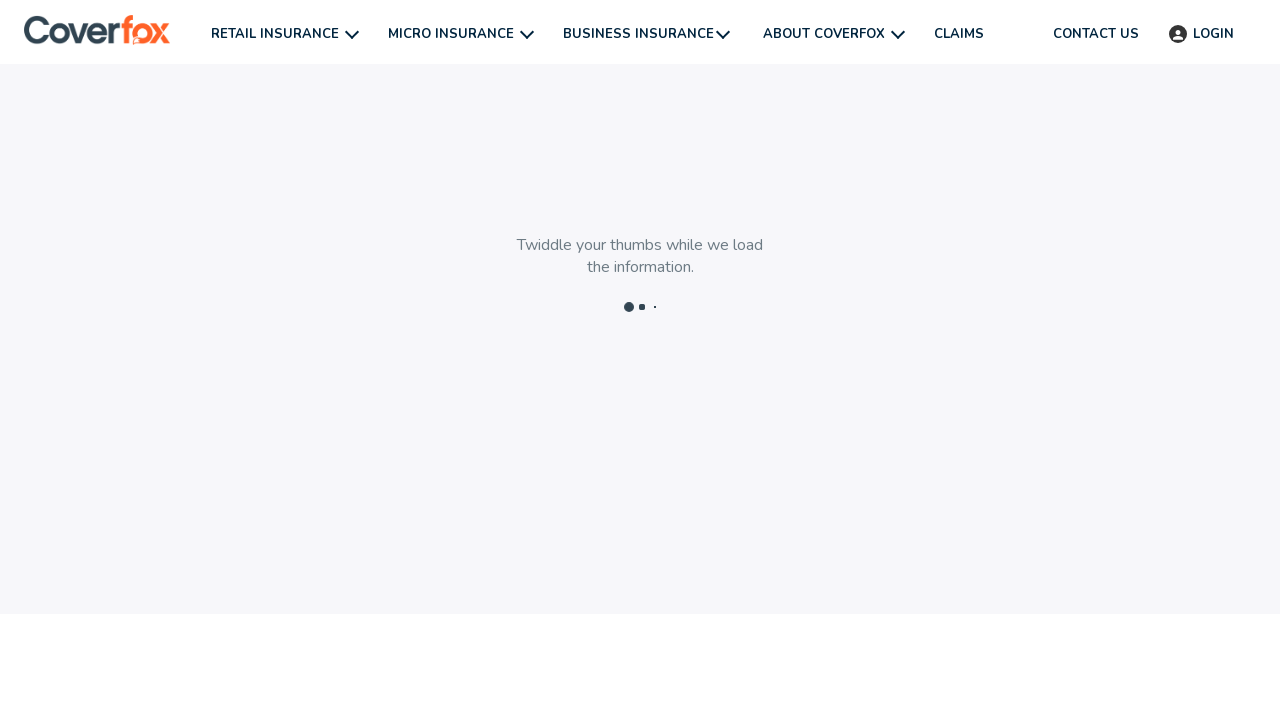

Waited 1 second for page to load
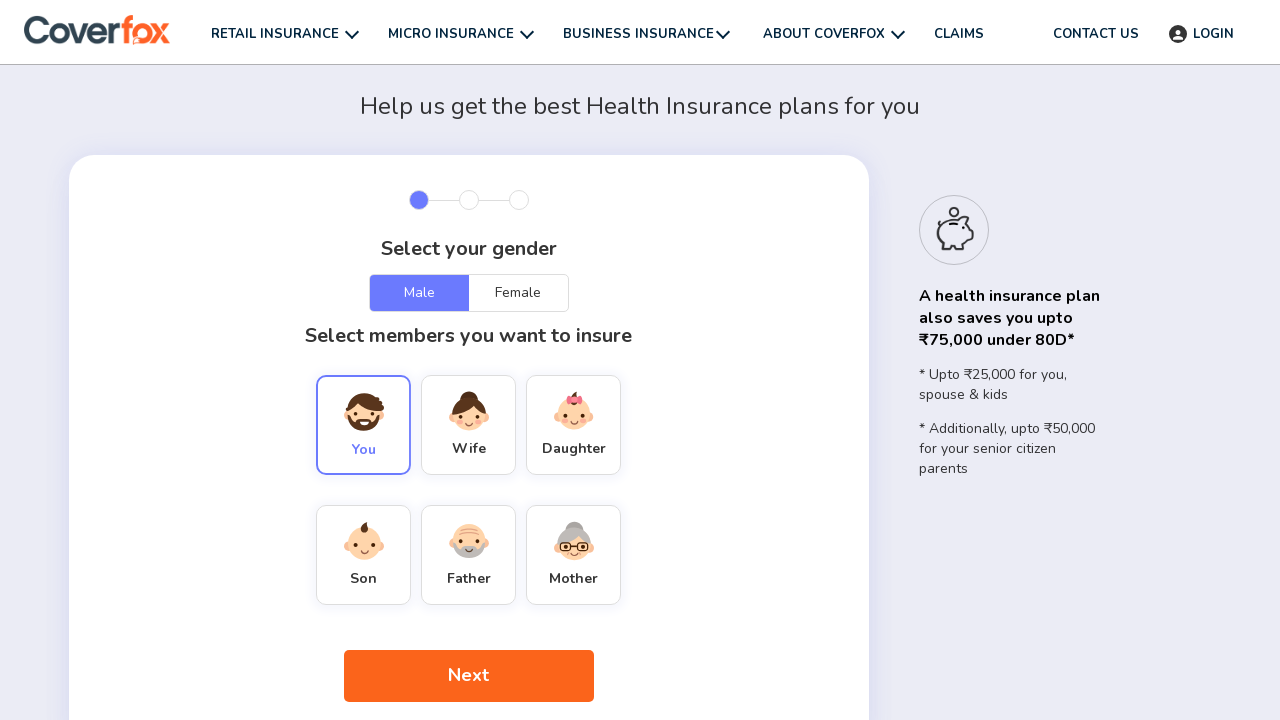

Clicked Next button at (468, 676) on xpath=//div[@class='next-btn']
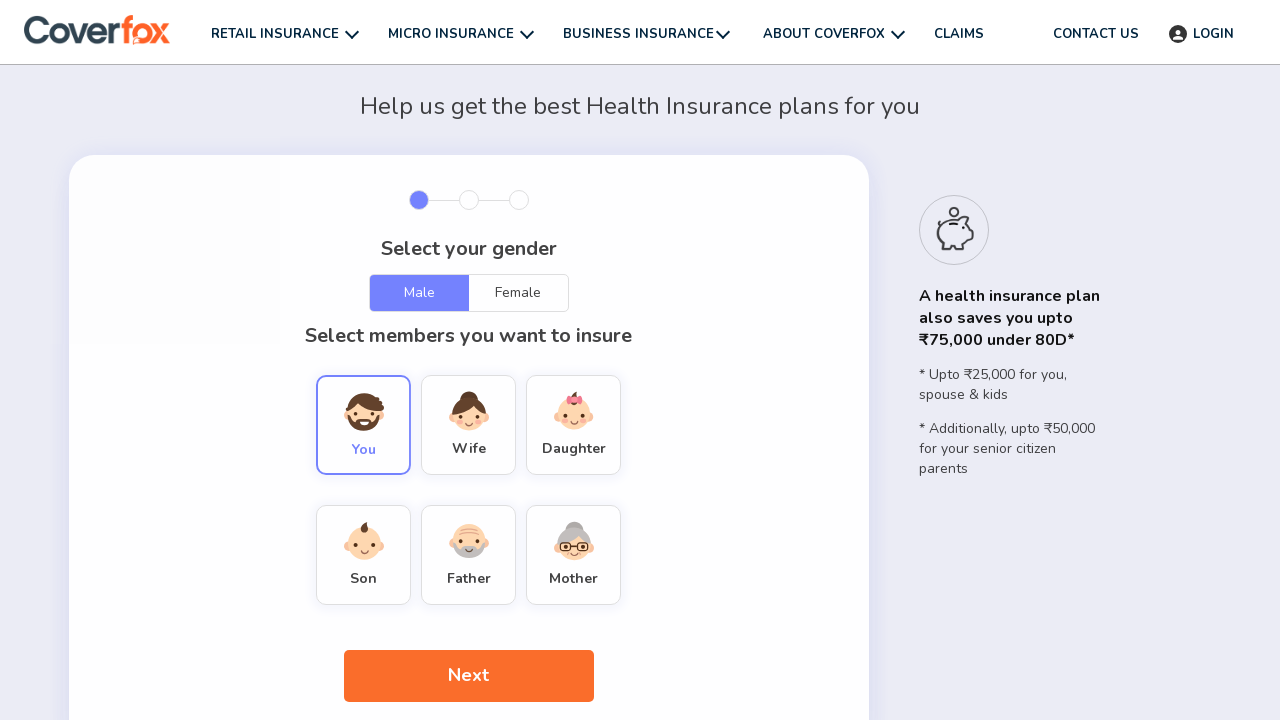

Selected age 27 years from dropdown on #Age-You
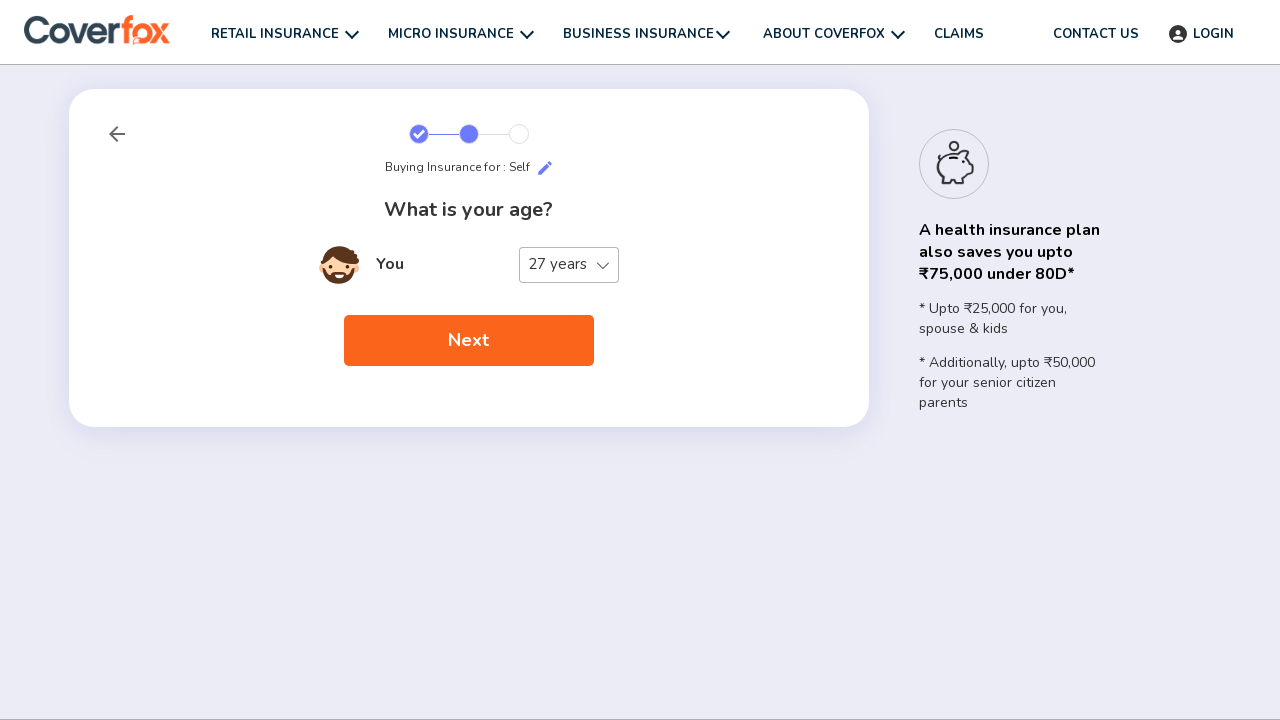

Clicked Next button after selecting age at (468, 341) on xpath=//div[text()='Next']
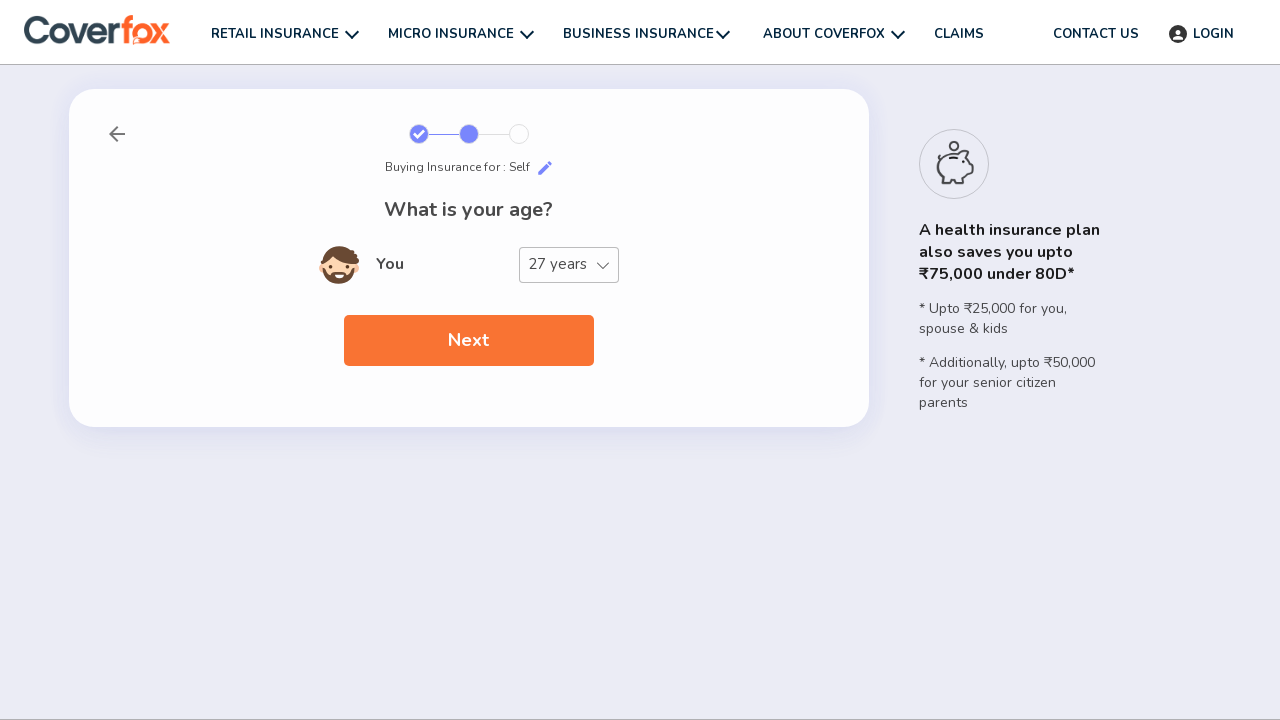

Entered pincode 431506 on //input[@placeholder='6 Digit Pincode']
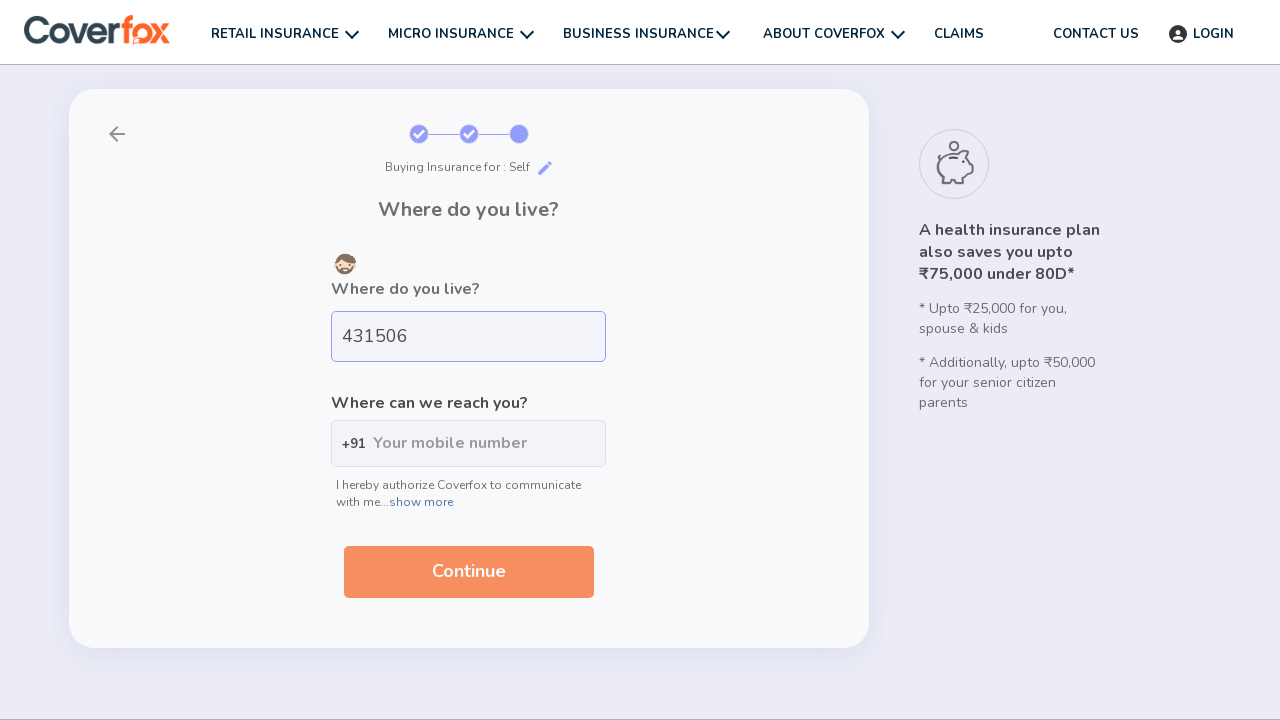

Entered mobile number 8527419630 on //input[@placeholder='Your mobile number']
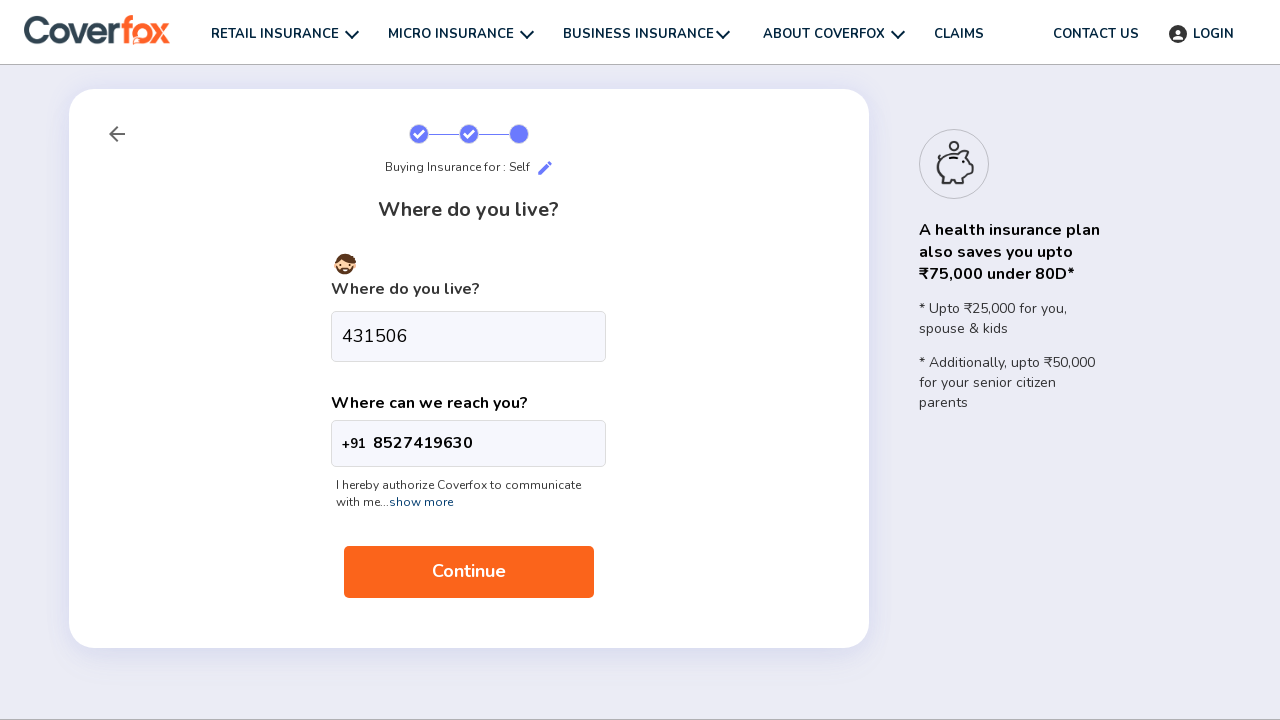

Clicked Continue button at (468, 572) on xpath=//div[text()='Continue']
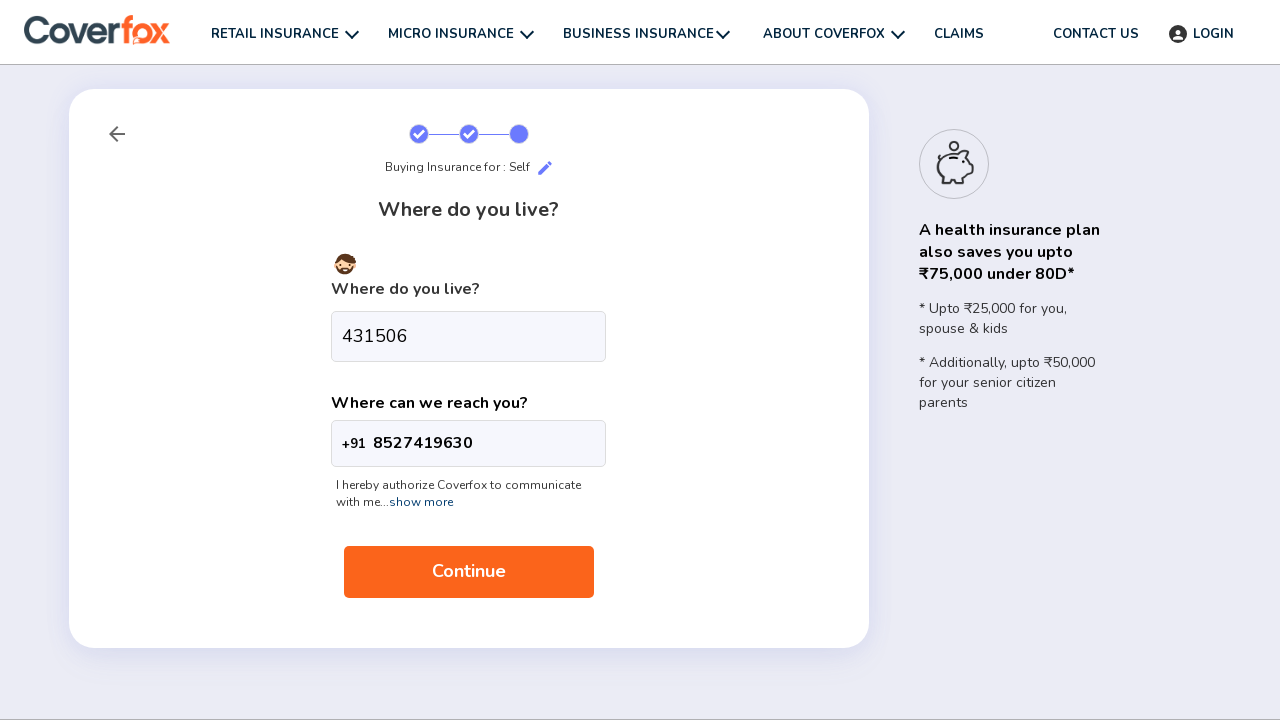

Insurance plans list loaded successfully
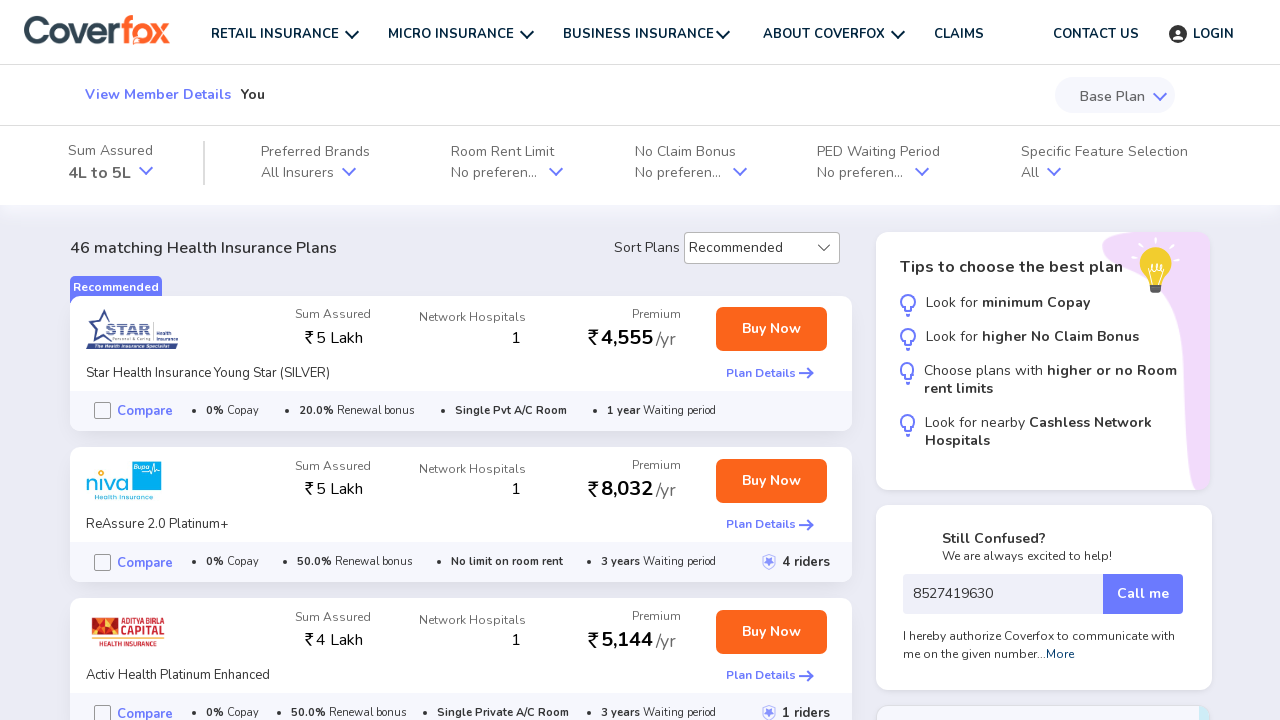

Clicked on plan type filter at (315, 173) on xpath=//div[@class='type-check']//div[@class='fc-filter-val']
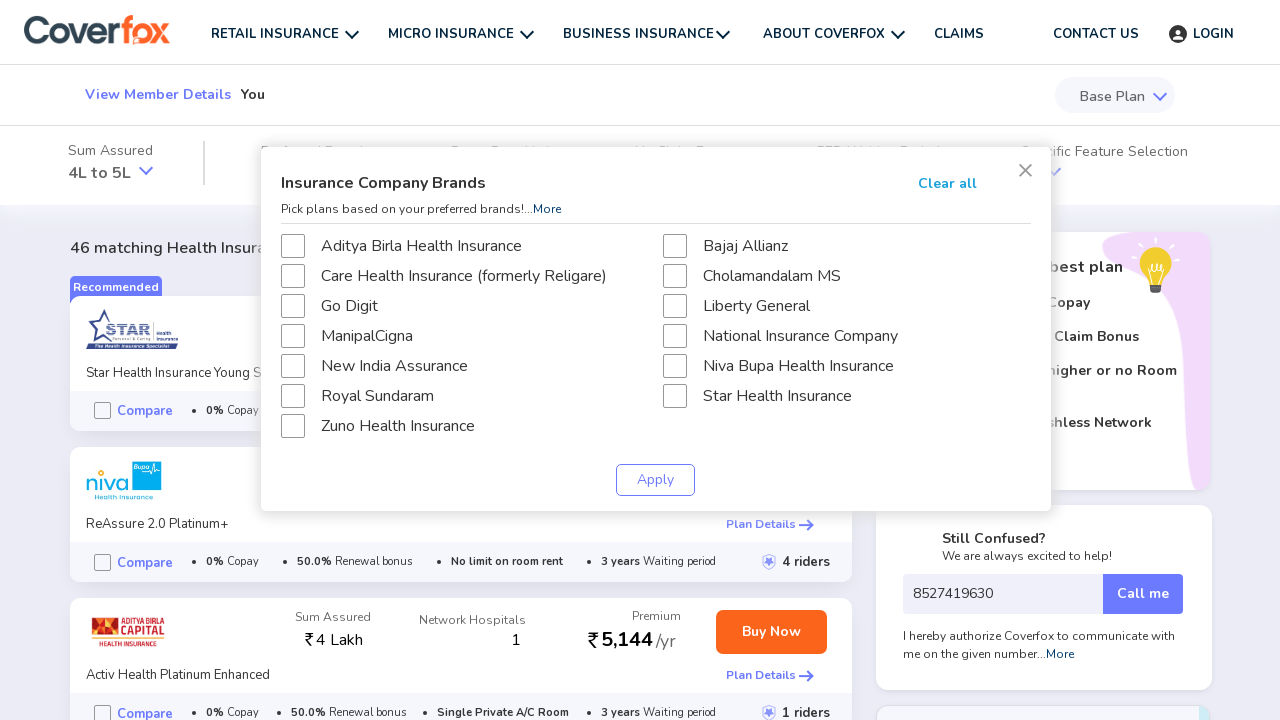

Selected first checkbox option in filter at (292, 246) on (//i[@class='icon-checkbox icon-checkbox-blue'])[1]
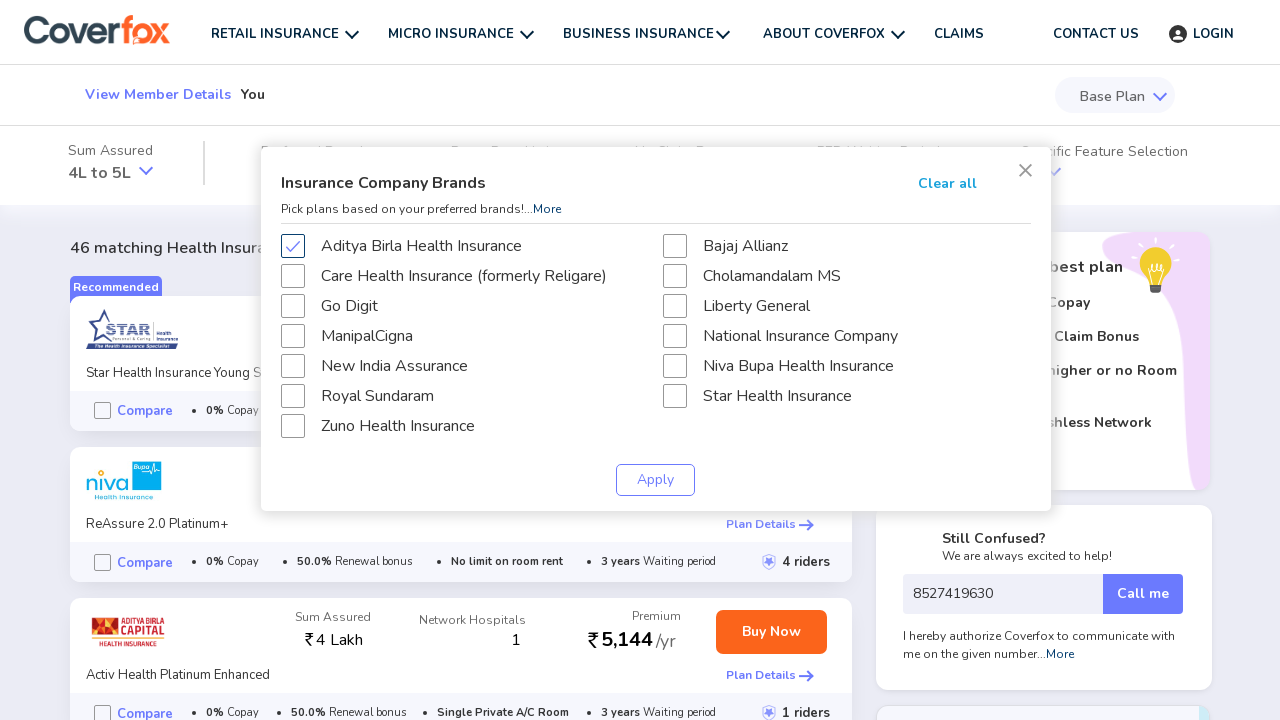

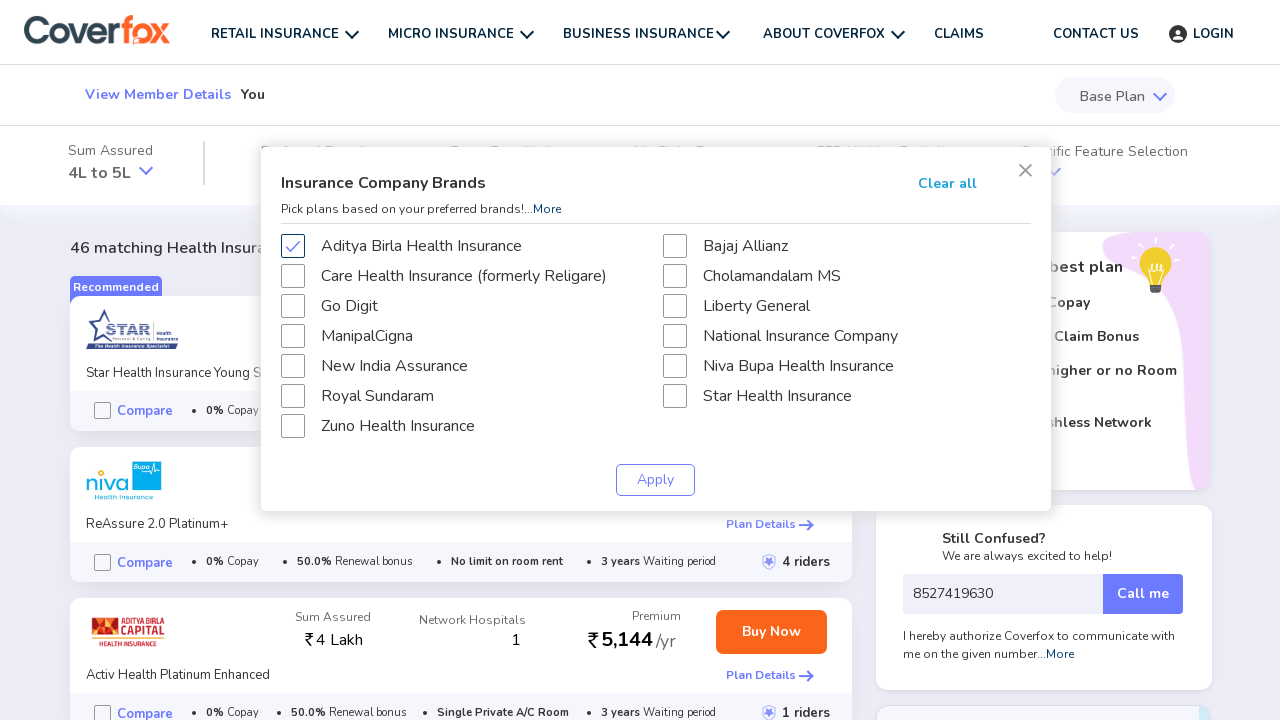